Tests window handling functionality by clicking a link that opens a new window and switching between windows

Starting URL: https://practice.cydeo.com/windows

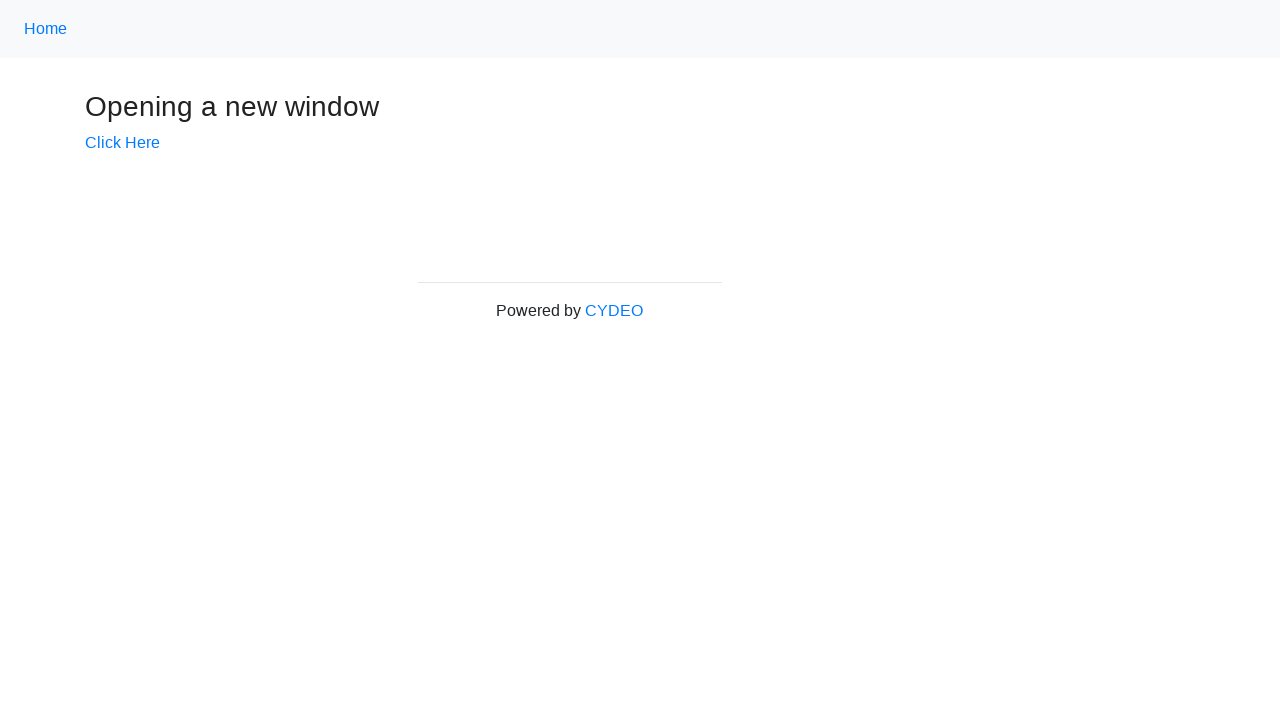

Clicked 'Click Here' link to open new window at (122, 143) on xpath=//a[.='Click Here']
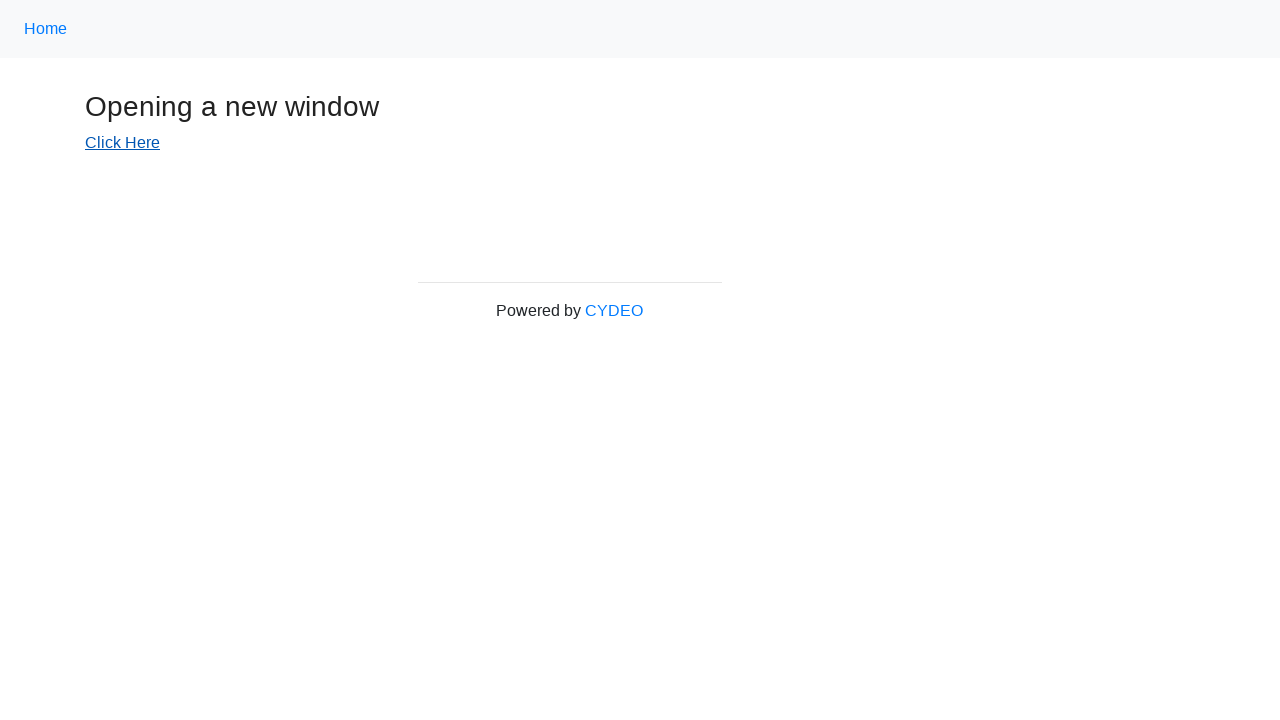

Waited for new window to open
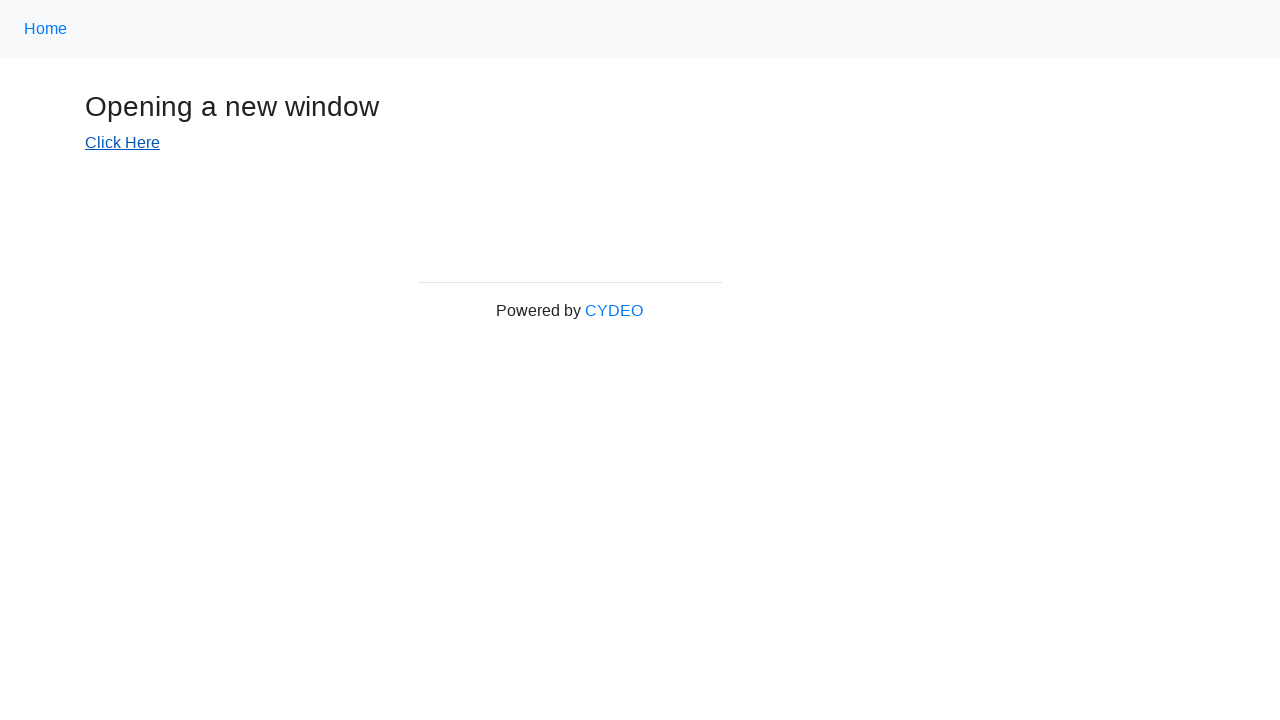

Retrieved all pages from context
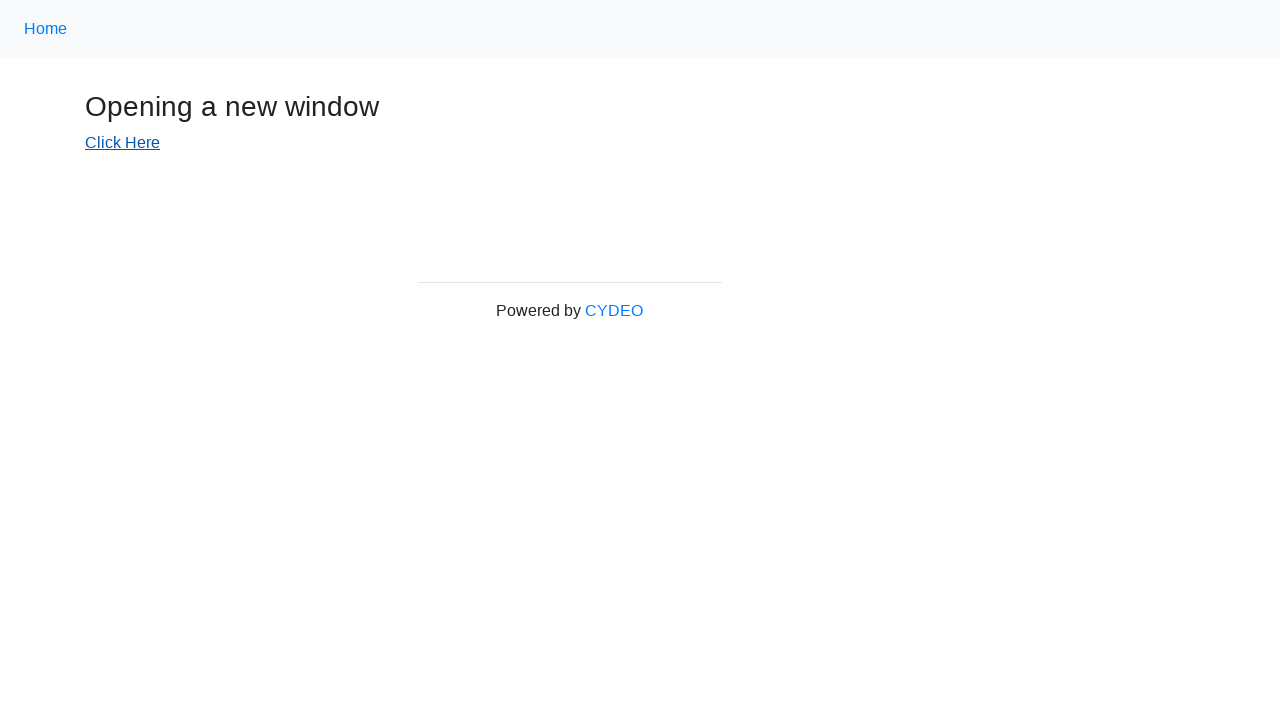

Switched to page with title: Windows
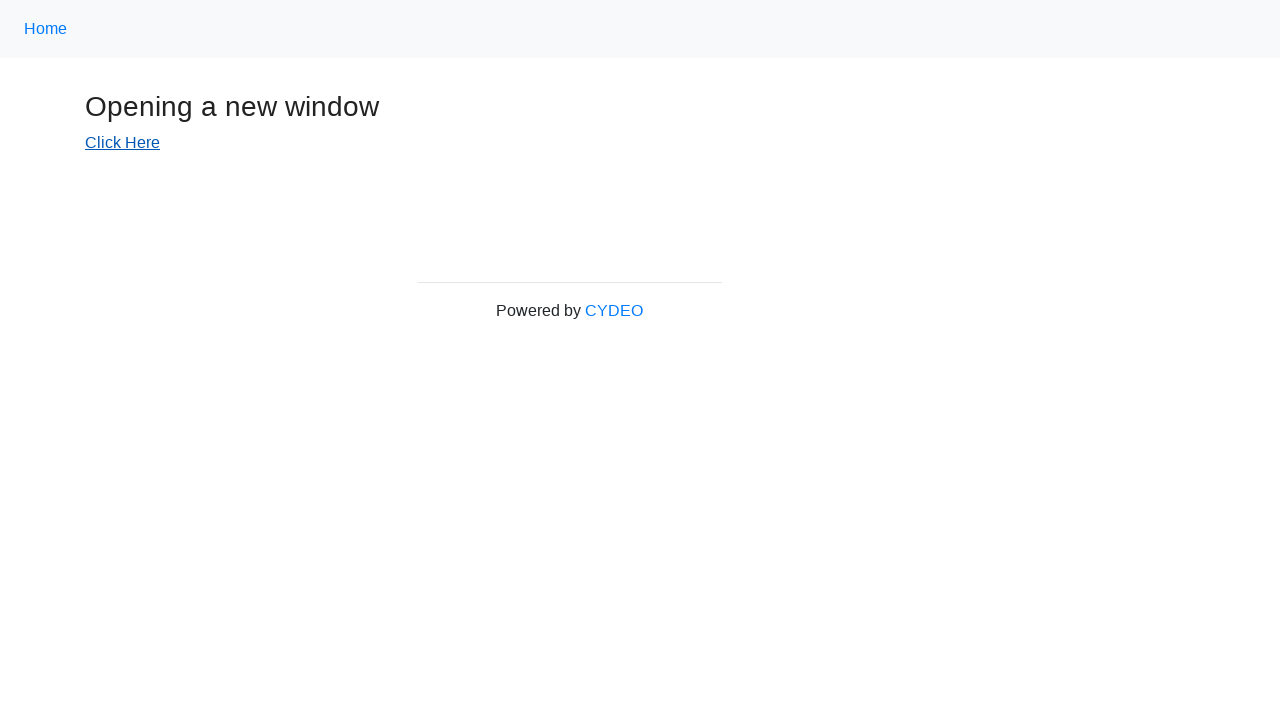

Switched to page with title: New Window
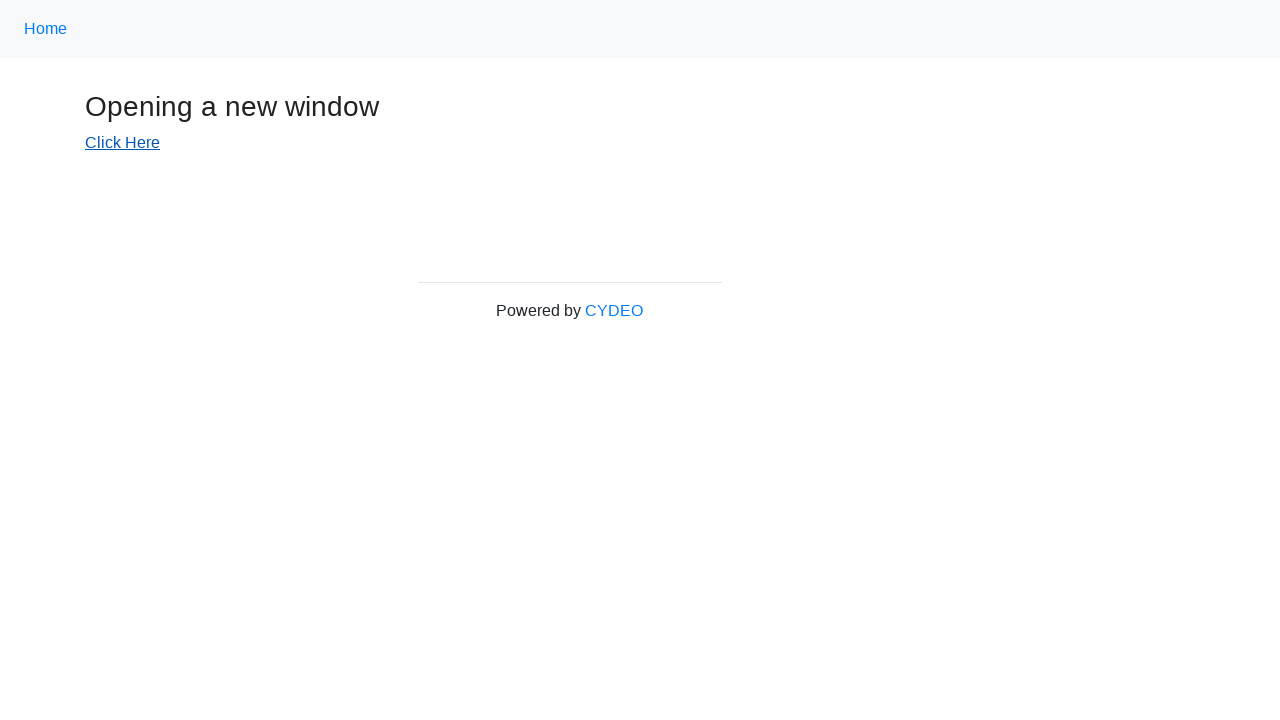

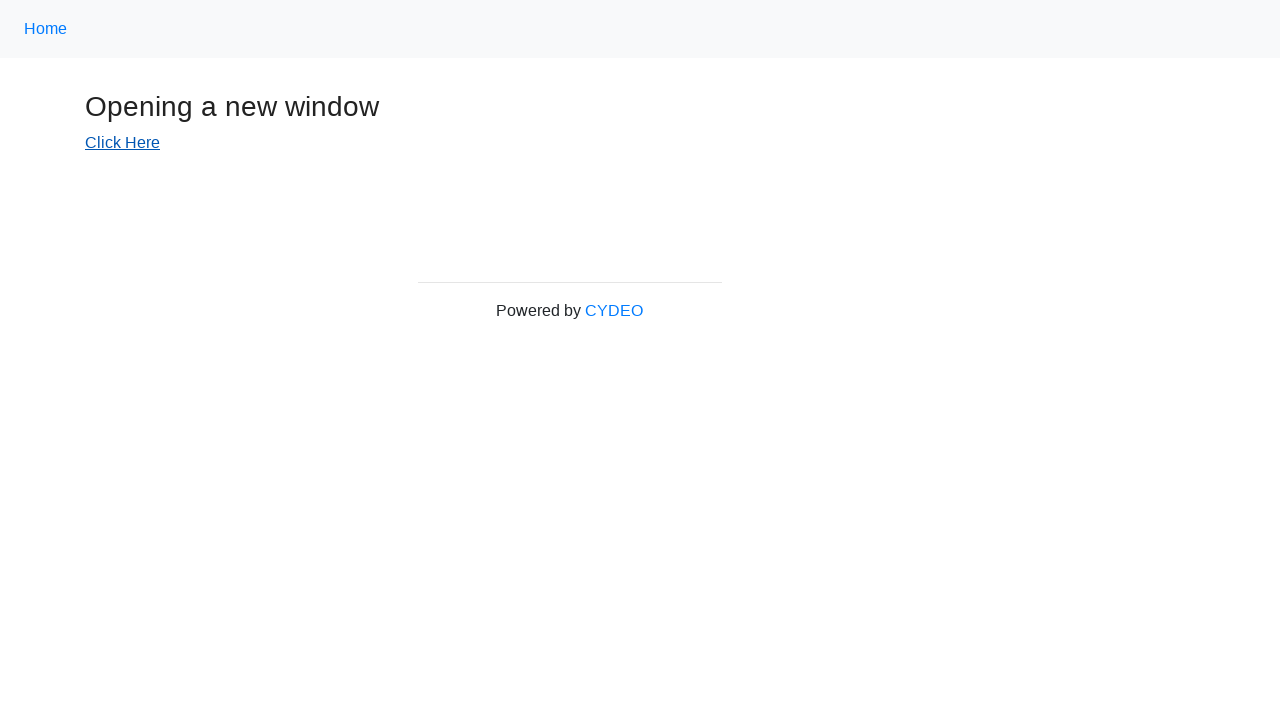